Tests fluent wait functionality by waiting for a JavaScript countdown timer to reach "00" at the end.

Starting URL: https://automationfc.github.io/fluent-wait/

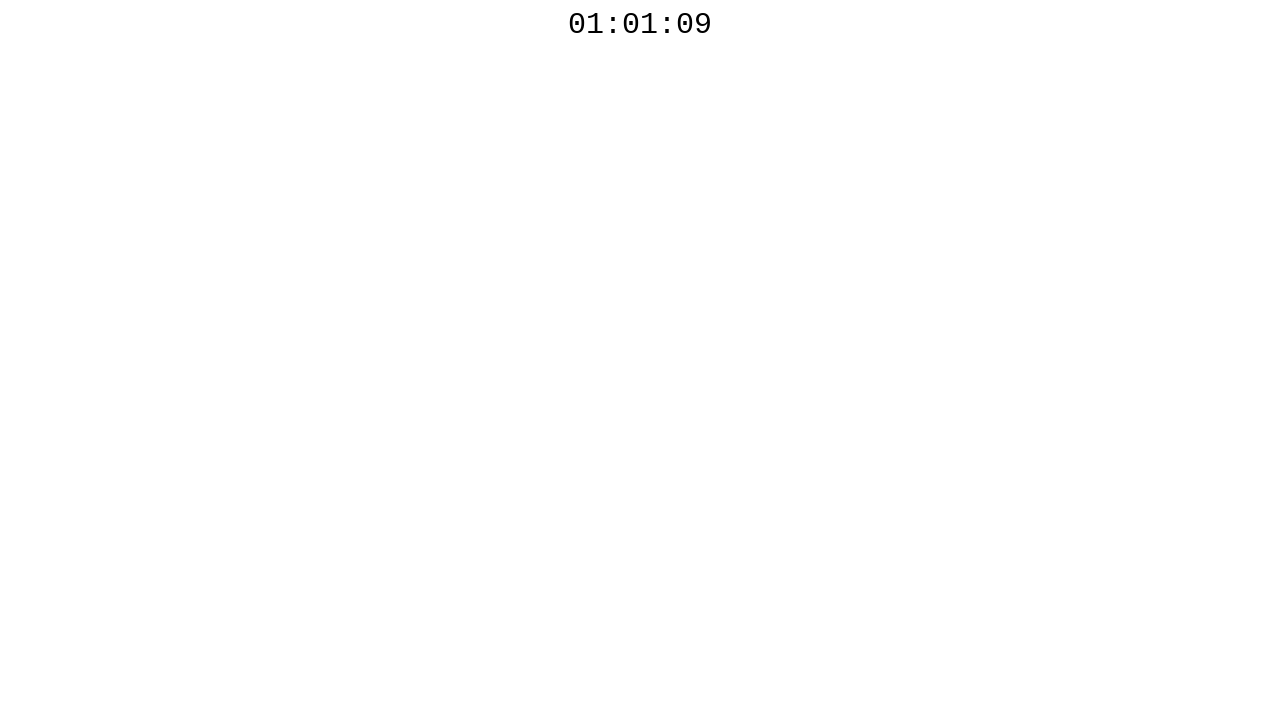

Located countdown timer element with ID 'javascript_countdown_time'
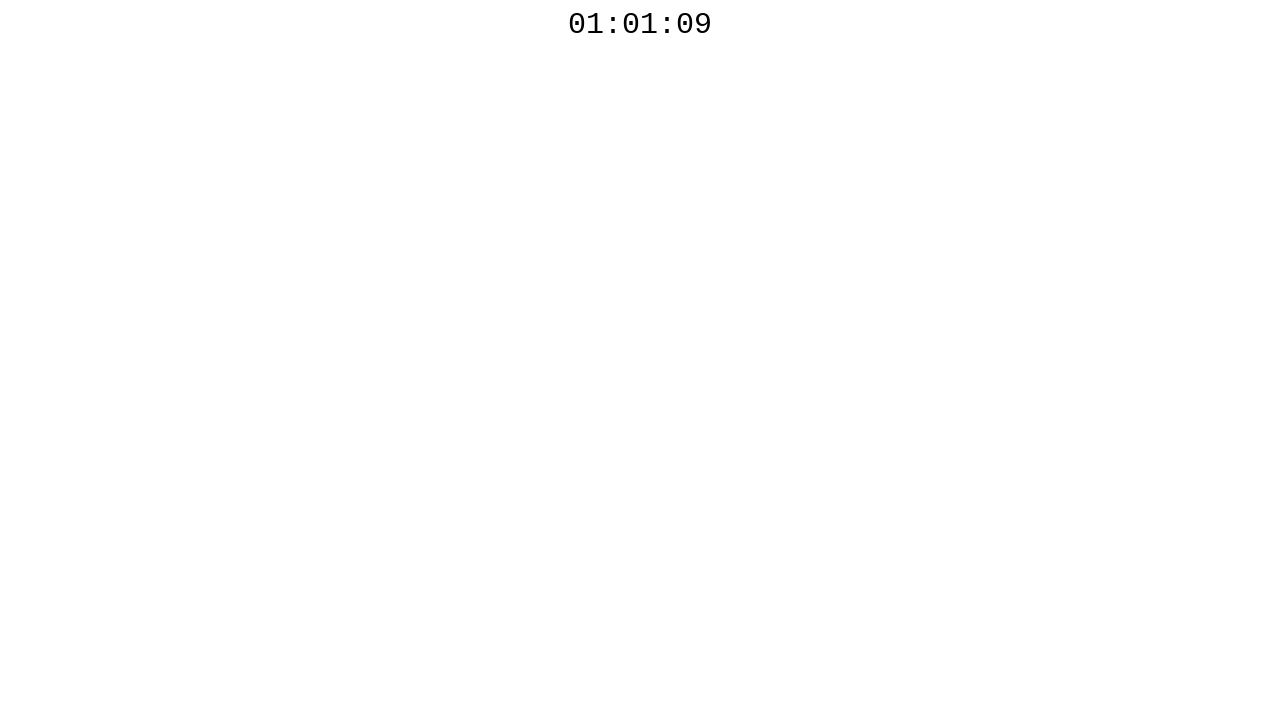

Waited for JavaScript countdown timer to reach '00' (fluent wait completed)
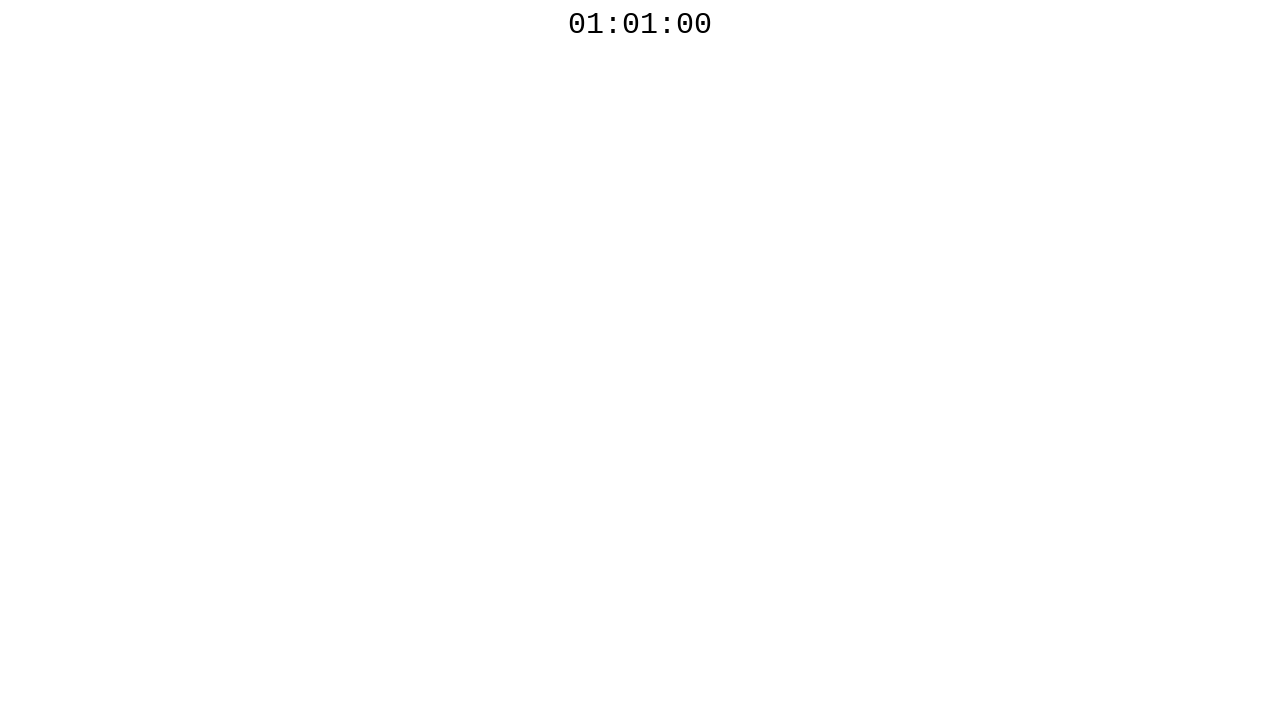

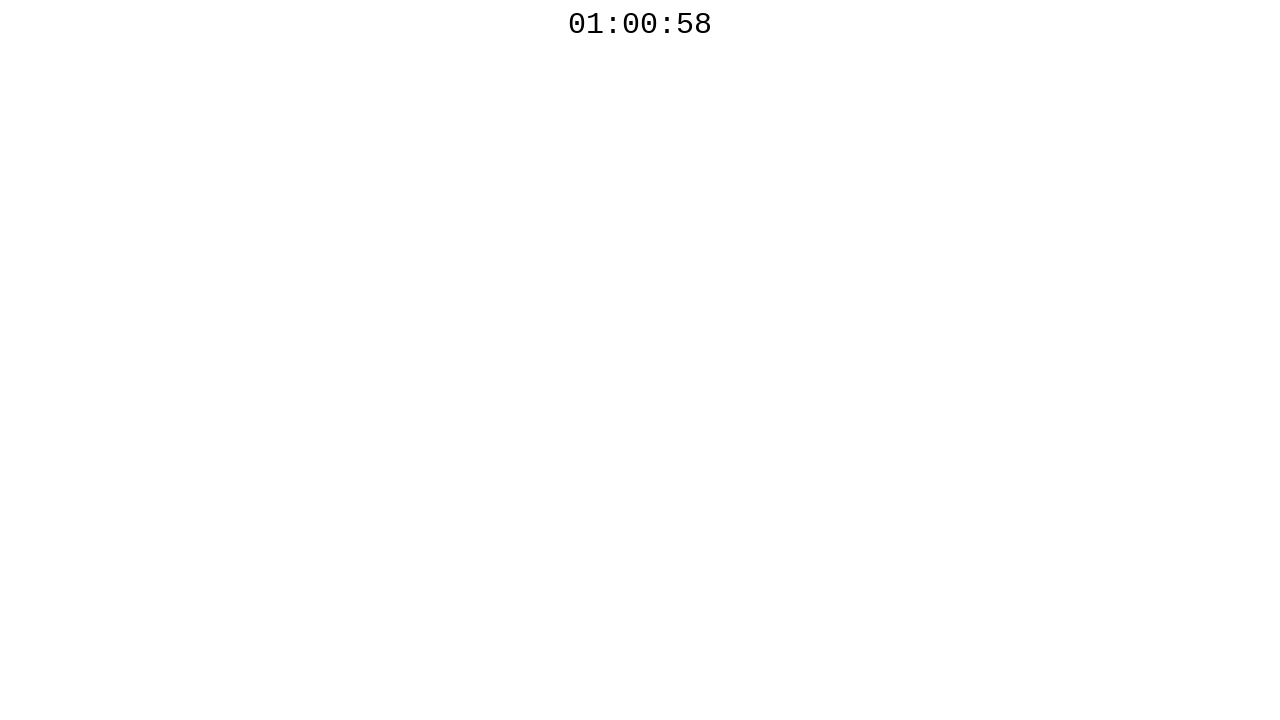